Tests that the todo counter displays the correct number of items as they are added.

Starting URL: https://demo.playwright.dev/todomvc

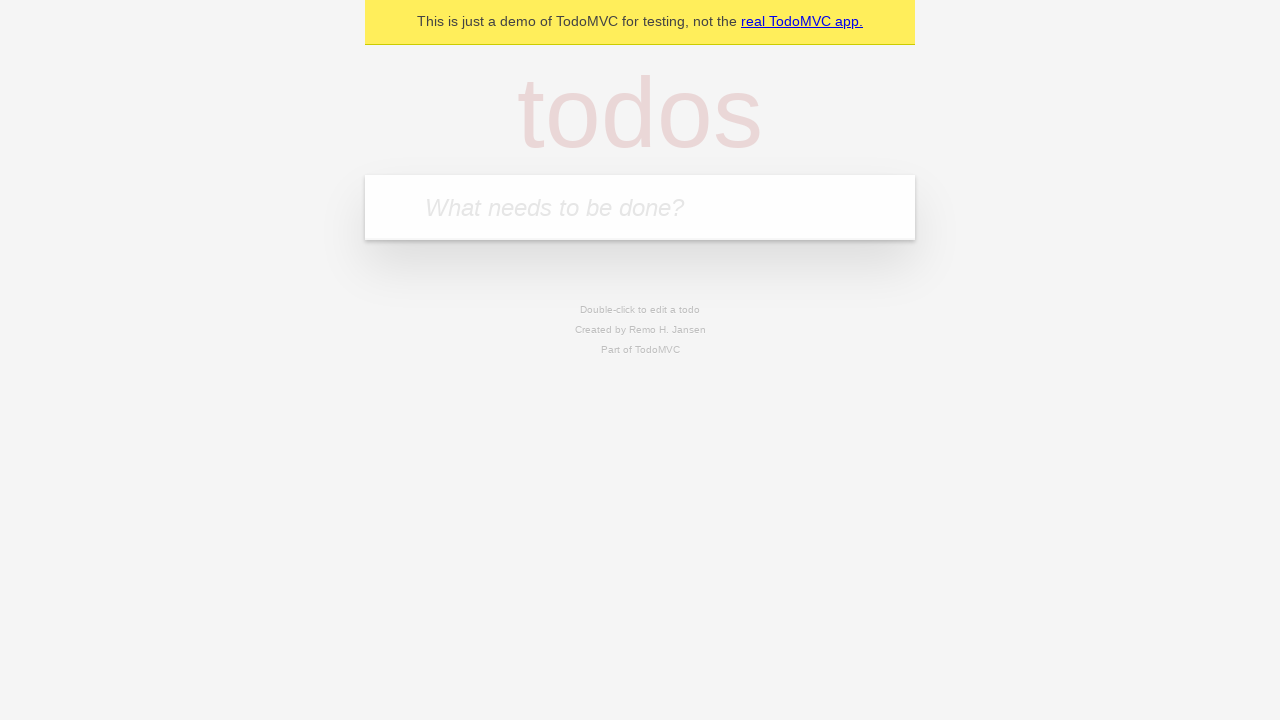

Filled todo input with 'buy some cheese' on internal:attr=[placeholder="What needs to be done?"i]
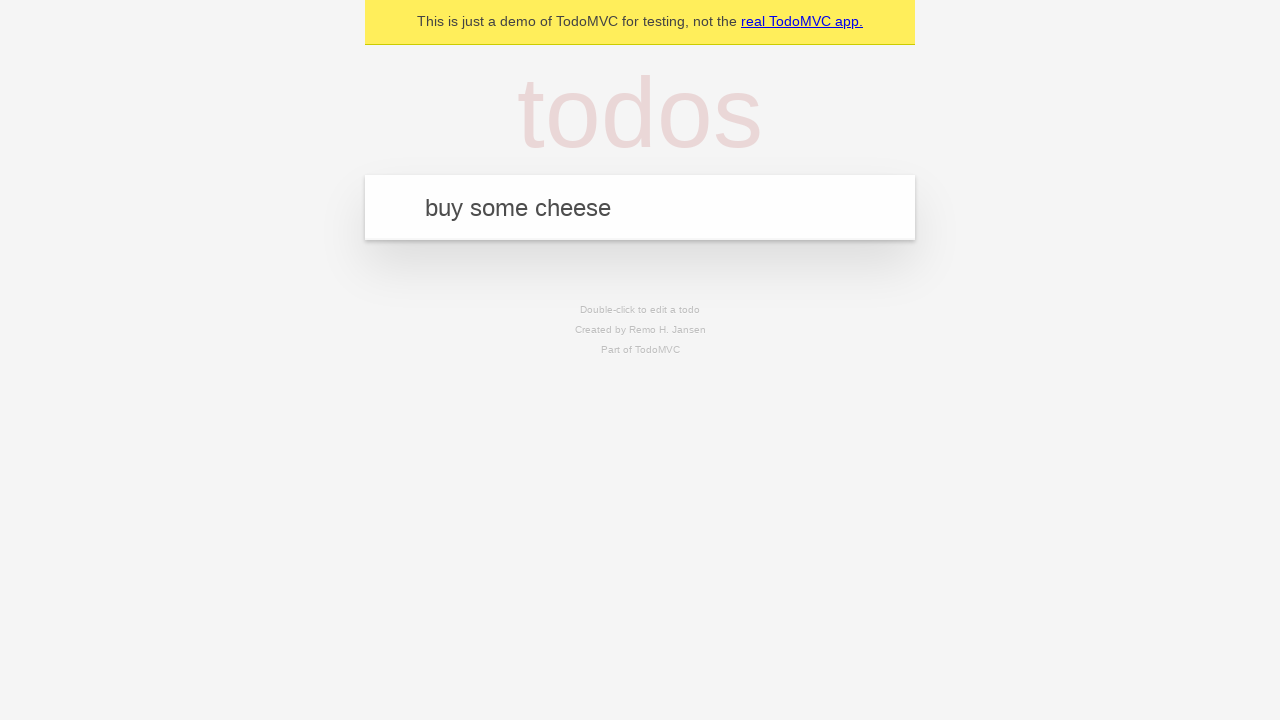

Pressed Enter to add first todo item on internal:attr=[placeholder="What needs to be done?"i]
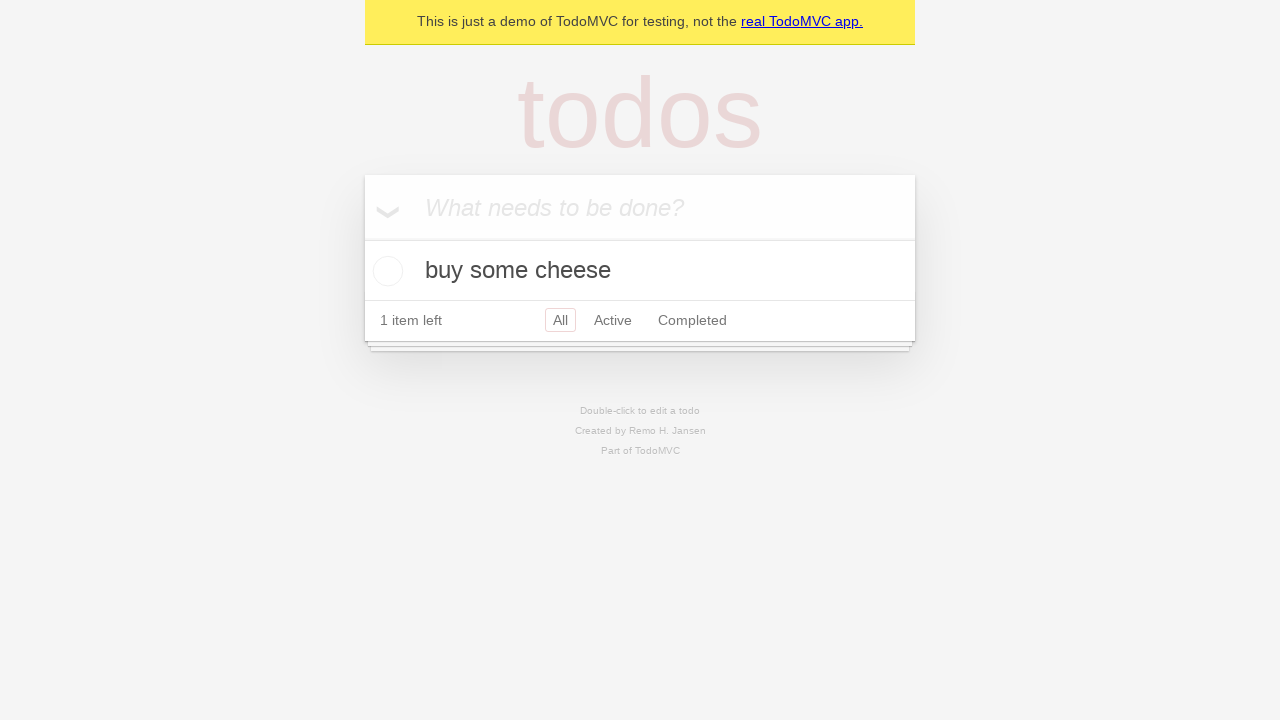

Todo counter element loaded
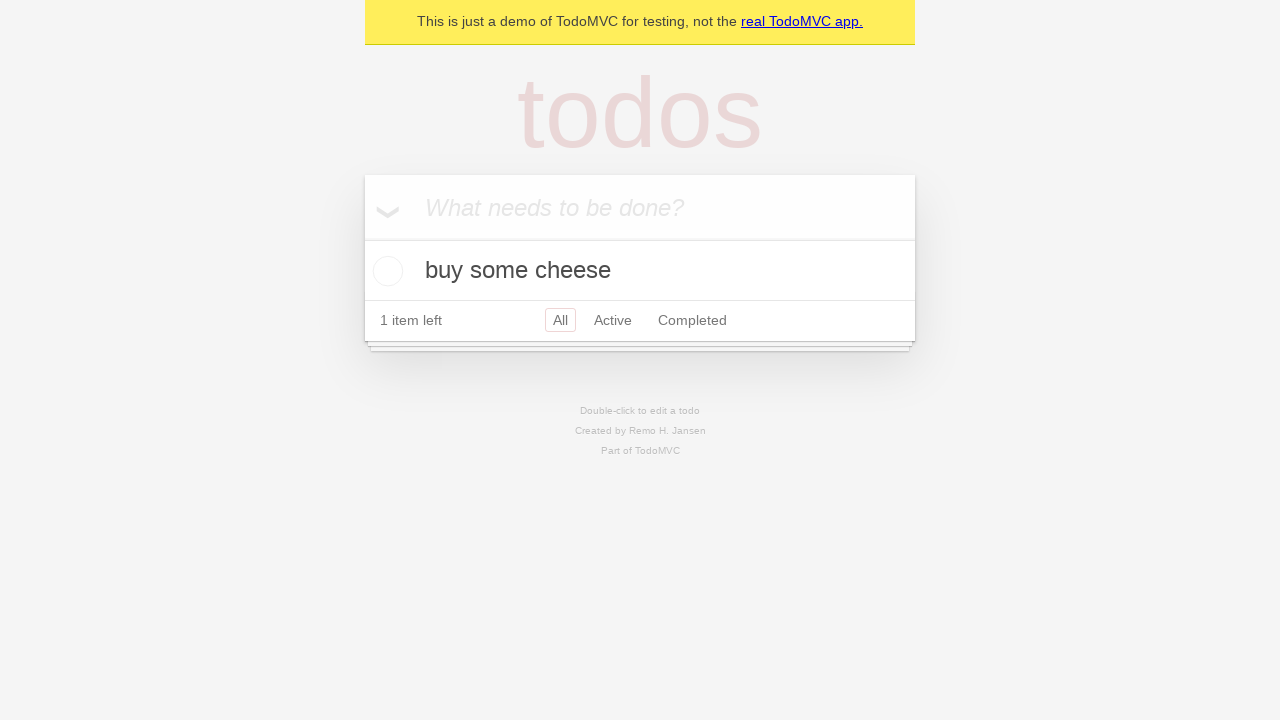

Filled todo input with 'feed the cat' on internal:attr=[placeholder="What needs to be done?"i]
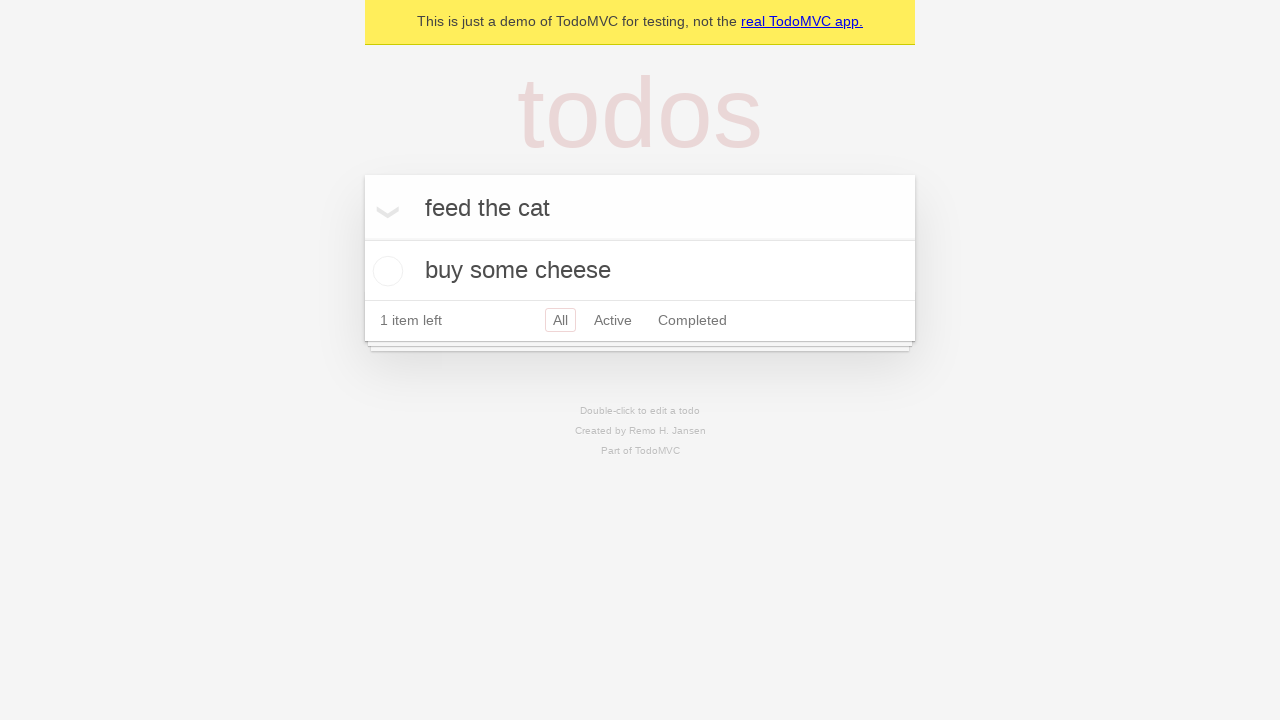

Pressed Enter to add second todo item on internal:attr=[placeholder="What needs to be done?"i]
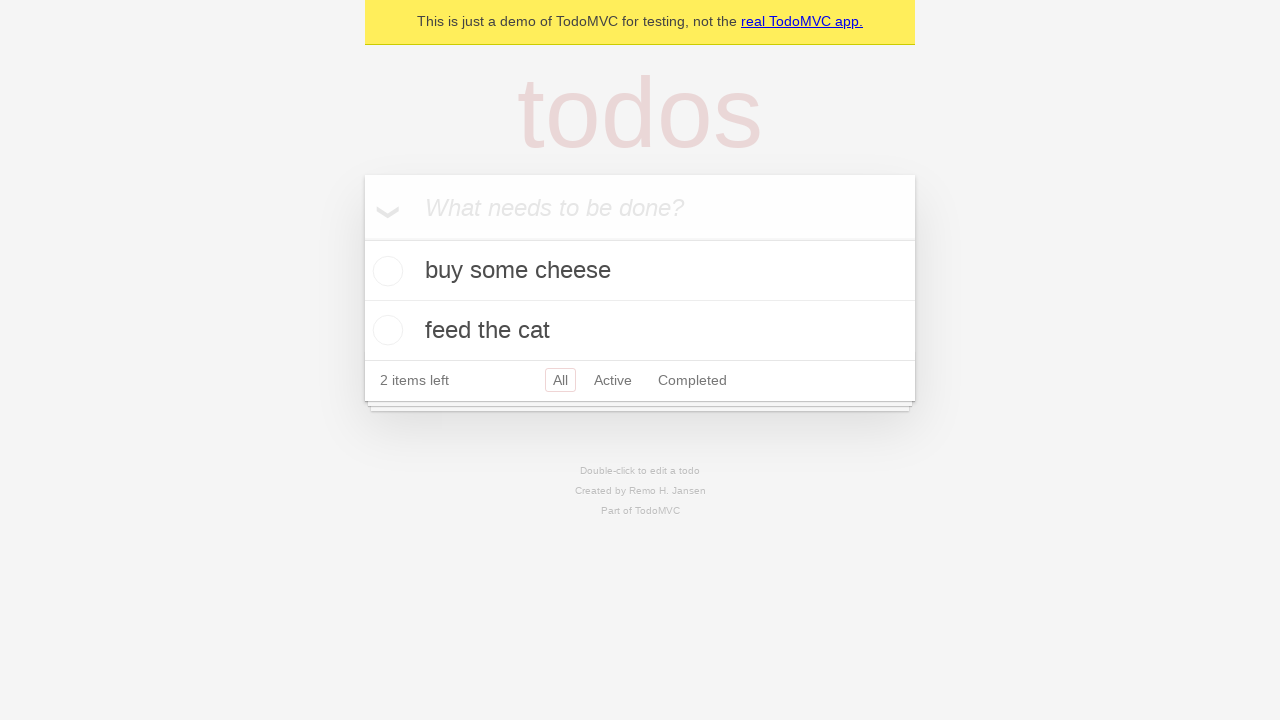

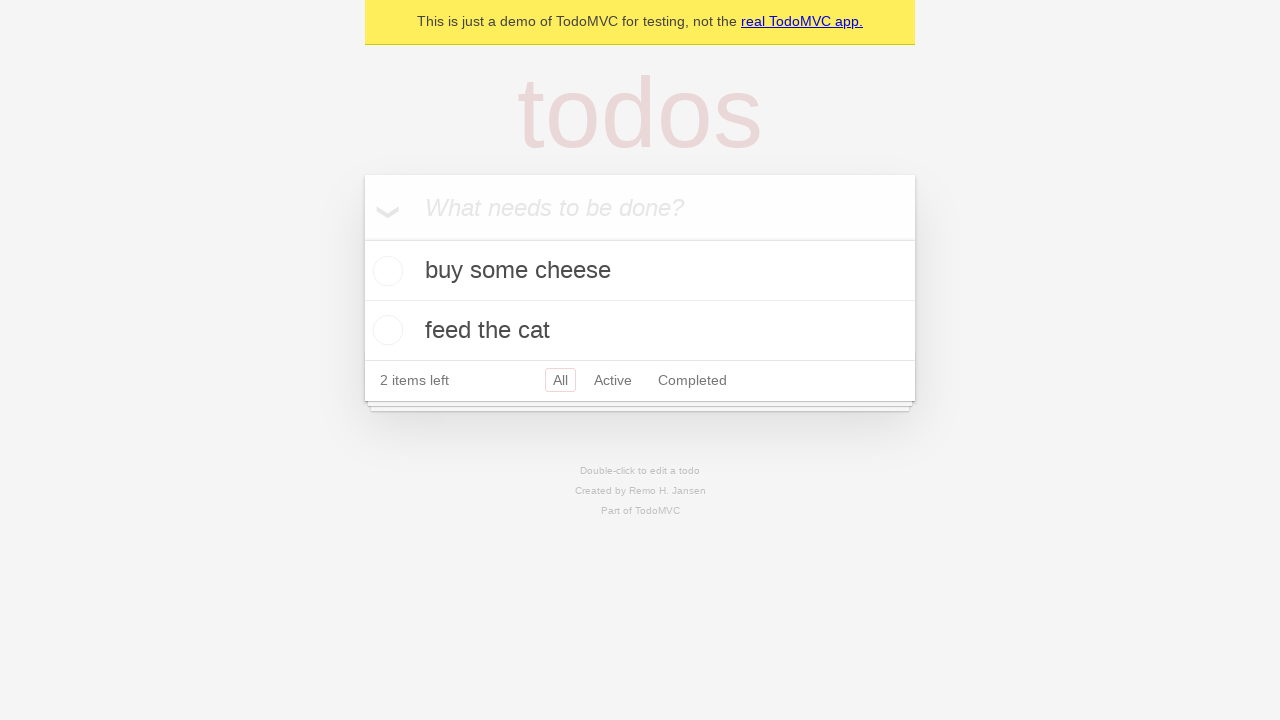